Tests filling a form field with a name, clicking a button, selecting a radio option, choosing from a dropdown, and verifying an image is present

Starting URL: https://wejump-automation-test.github.io/qa-test/

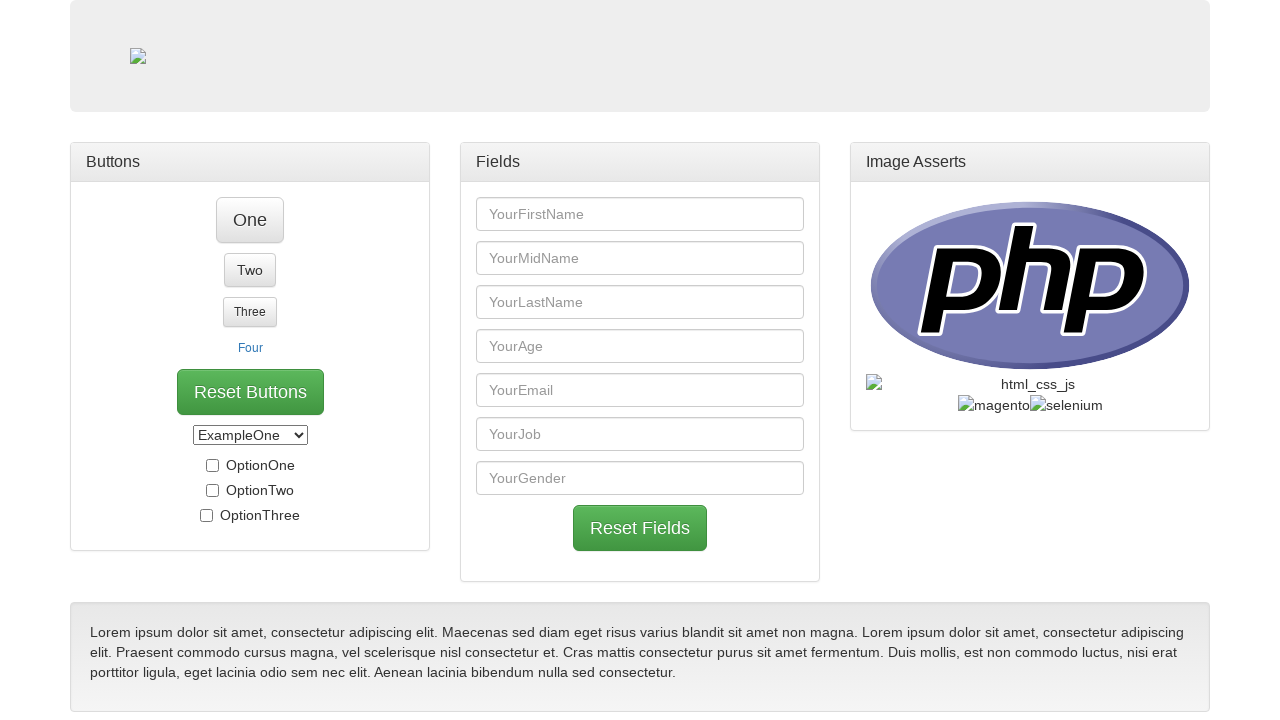

Filled first name field with 'John Smith' on #first_name
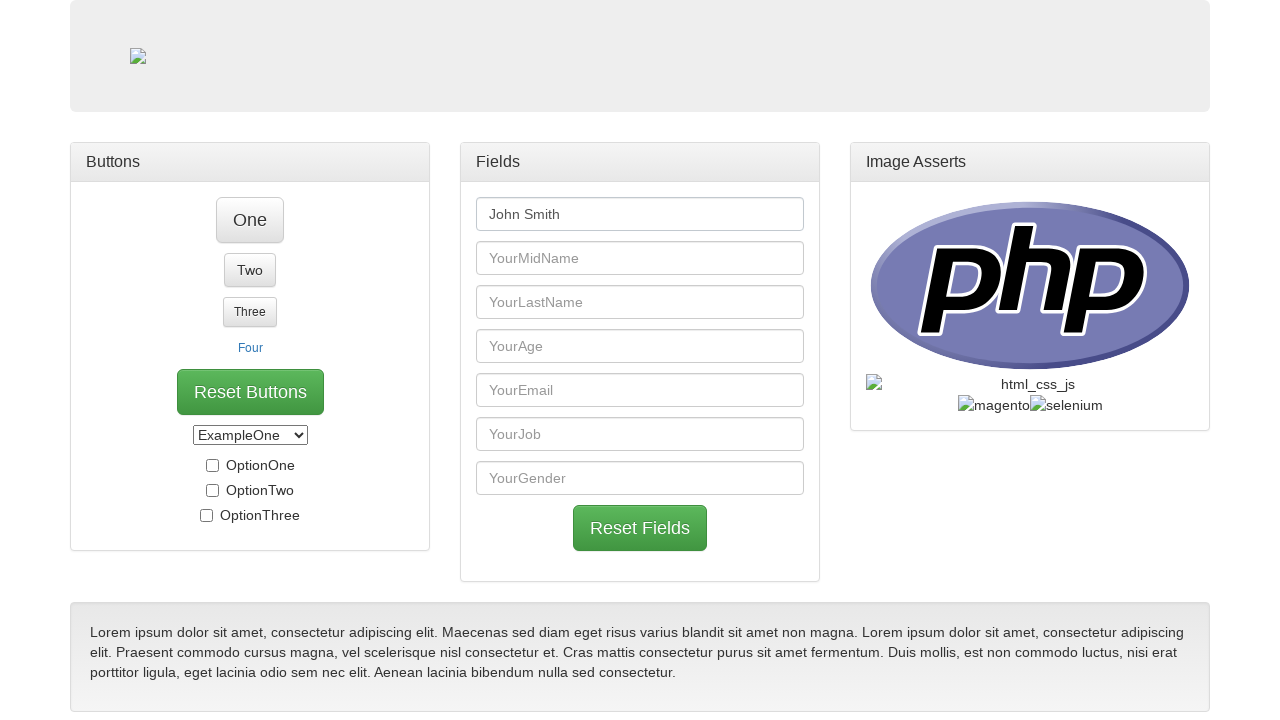

Clicked button One at (250, 220) on #btn_one
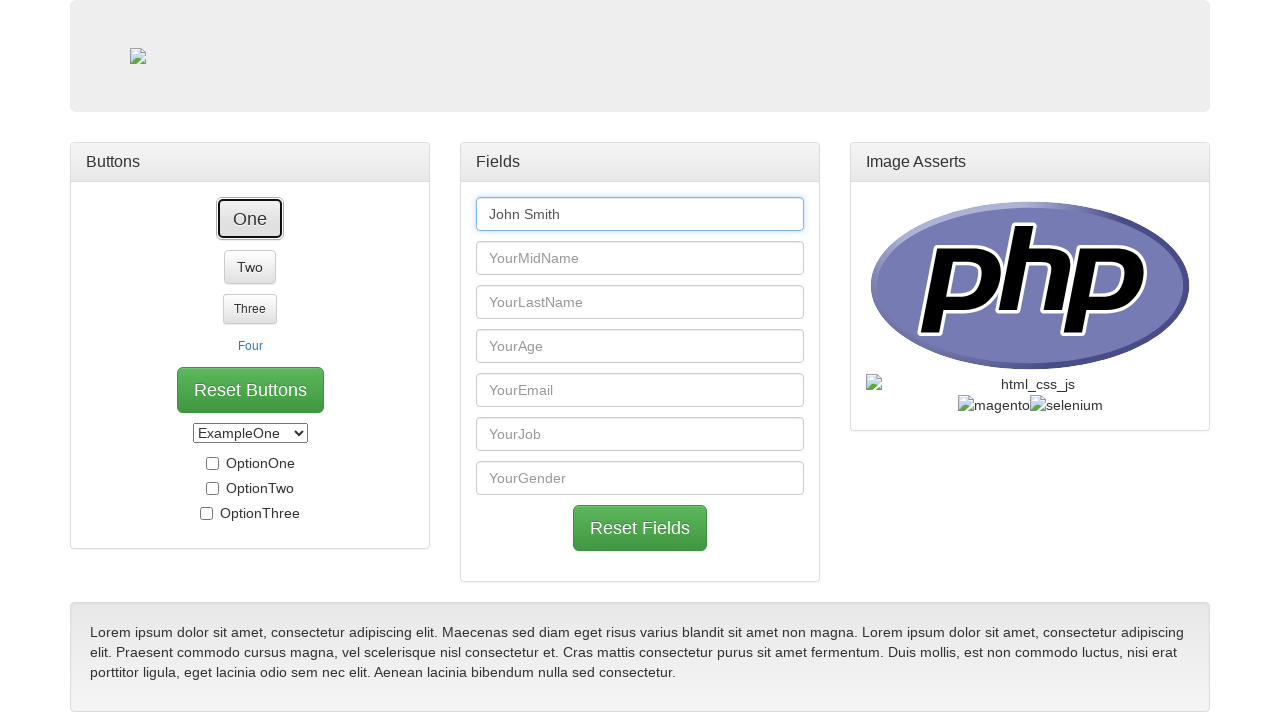

Selected radio button option three at (206, 489) on #opt_three
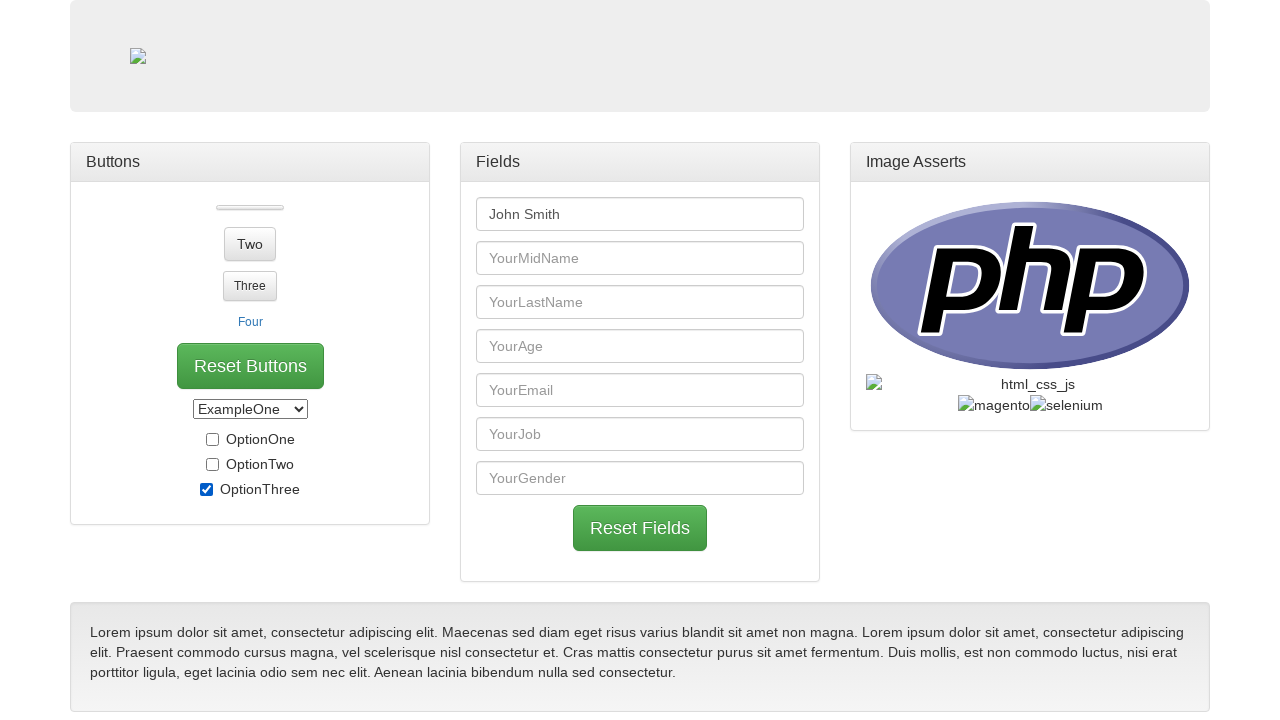

Selected 'ExampleTwo' from dropdown on #select_box
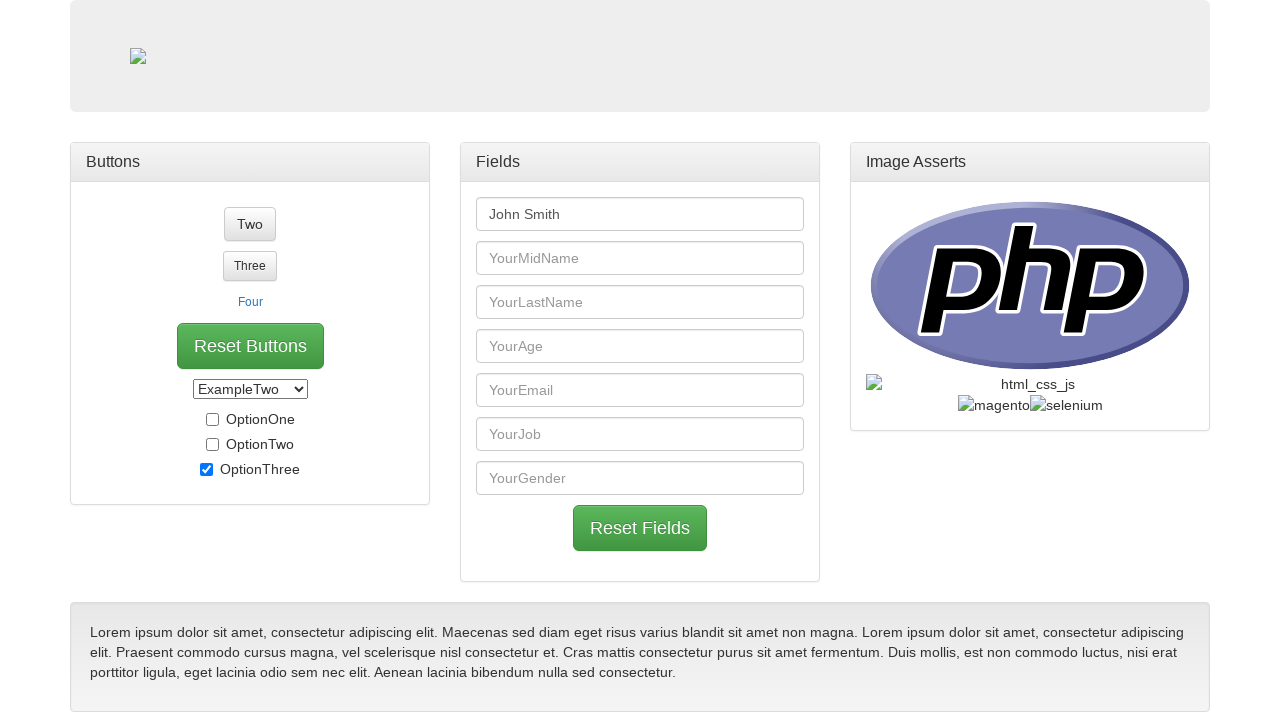

Verified Selenium logo image is present
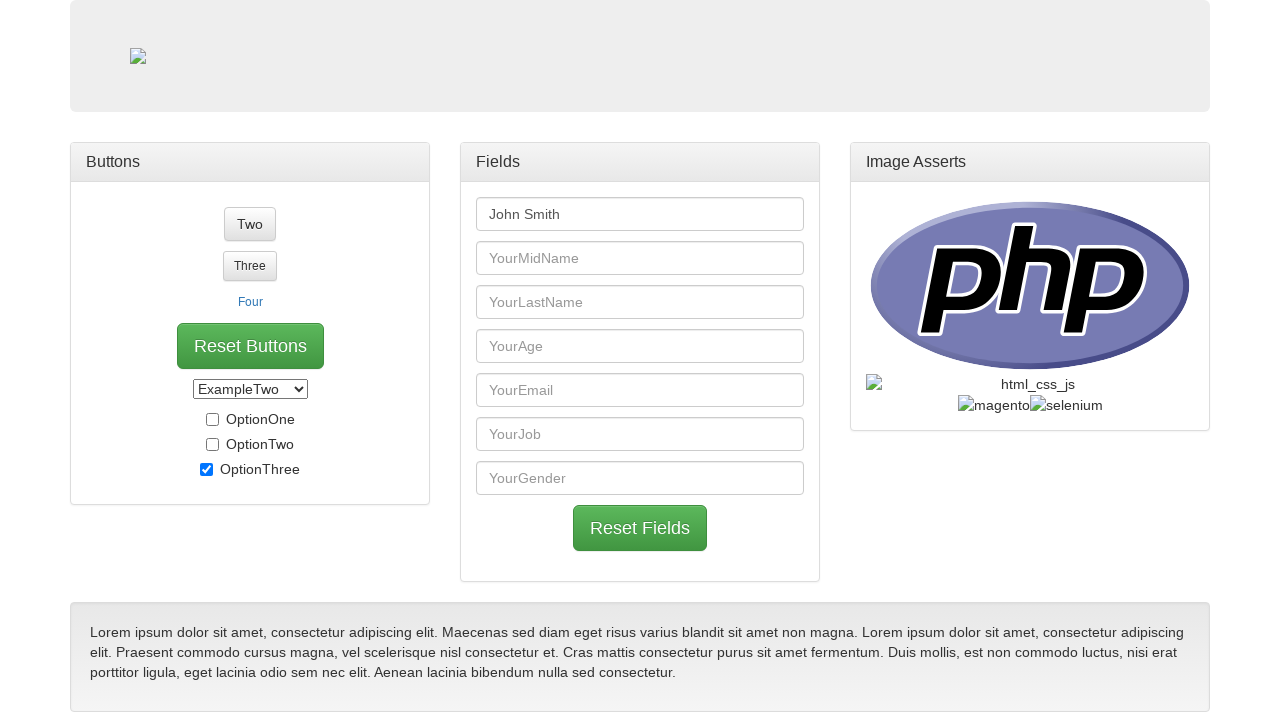

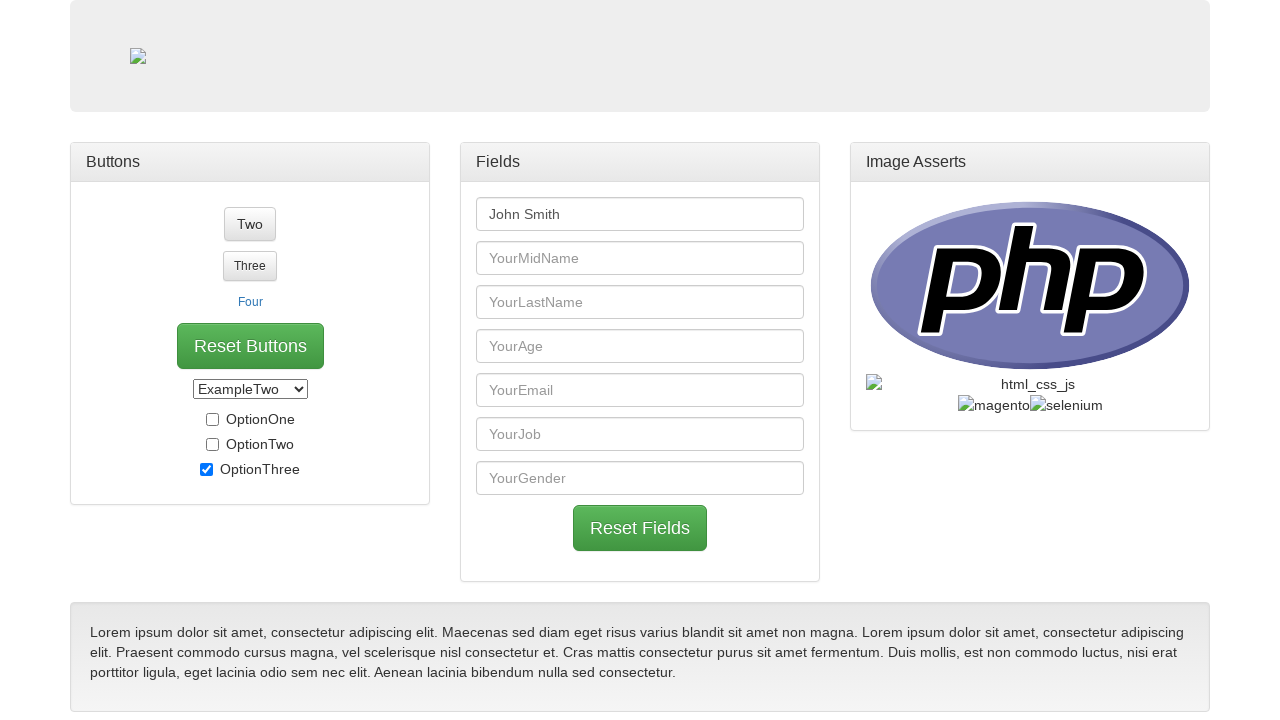